Selects an option from the dropdown select menu on Selenium's web form page

Starting URL: https://www.selenium.dev/selenium/web/web-form.html

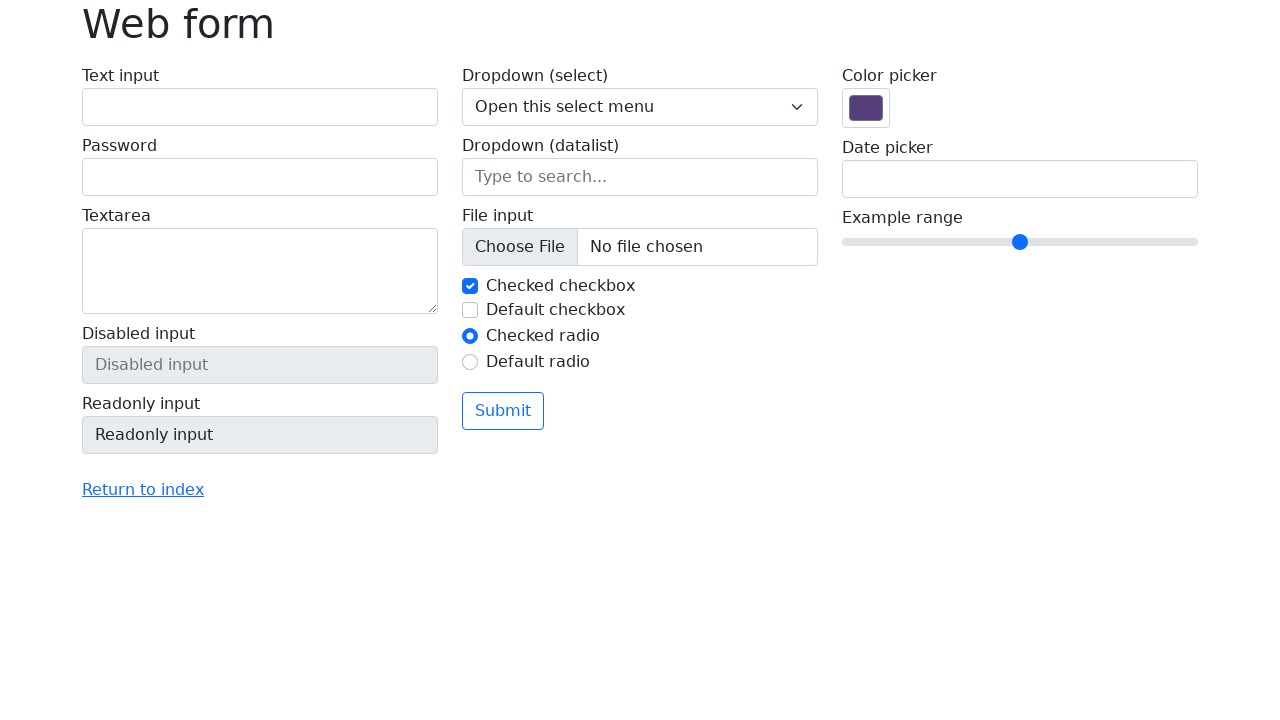

Navigated to Selenium web form page
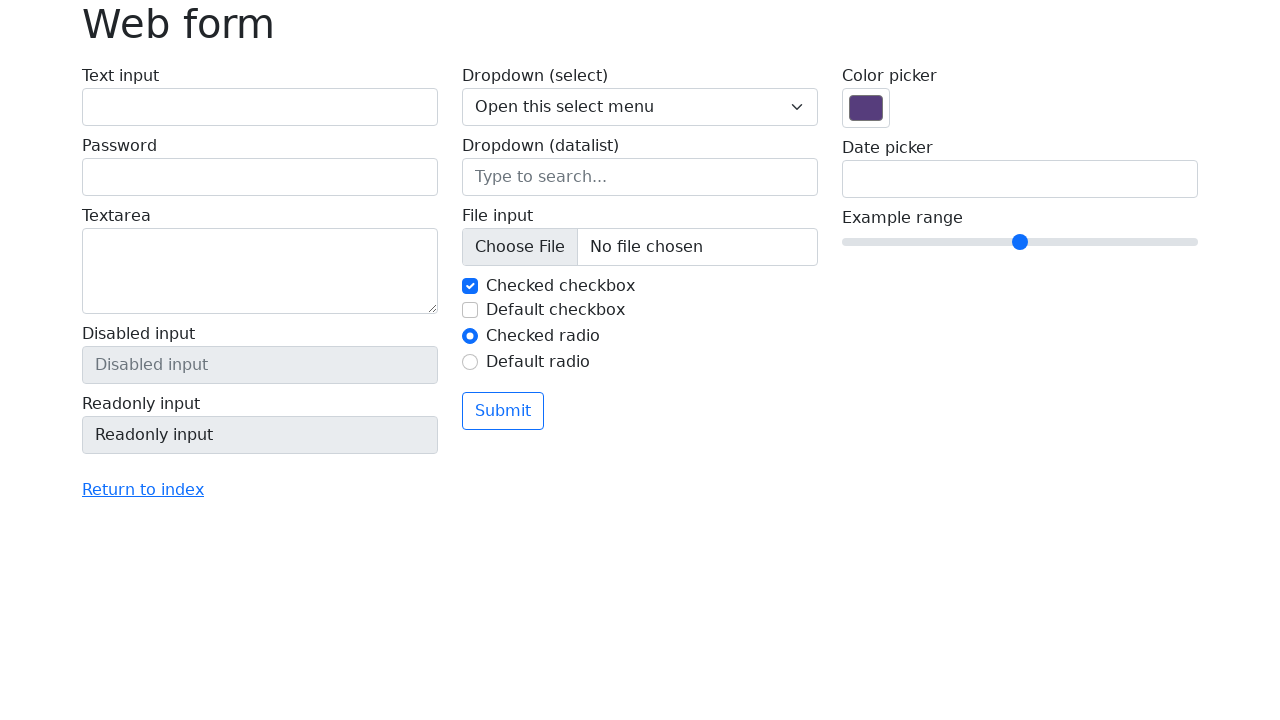

Selected option '2' (Two) from the dropdown select menu on select[name='my-select']
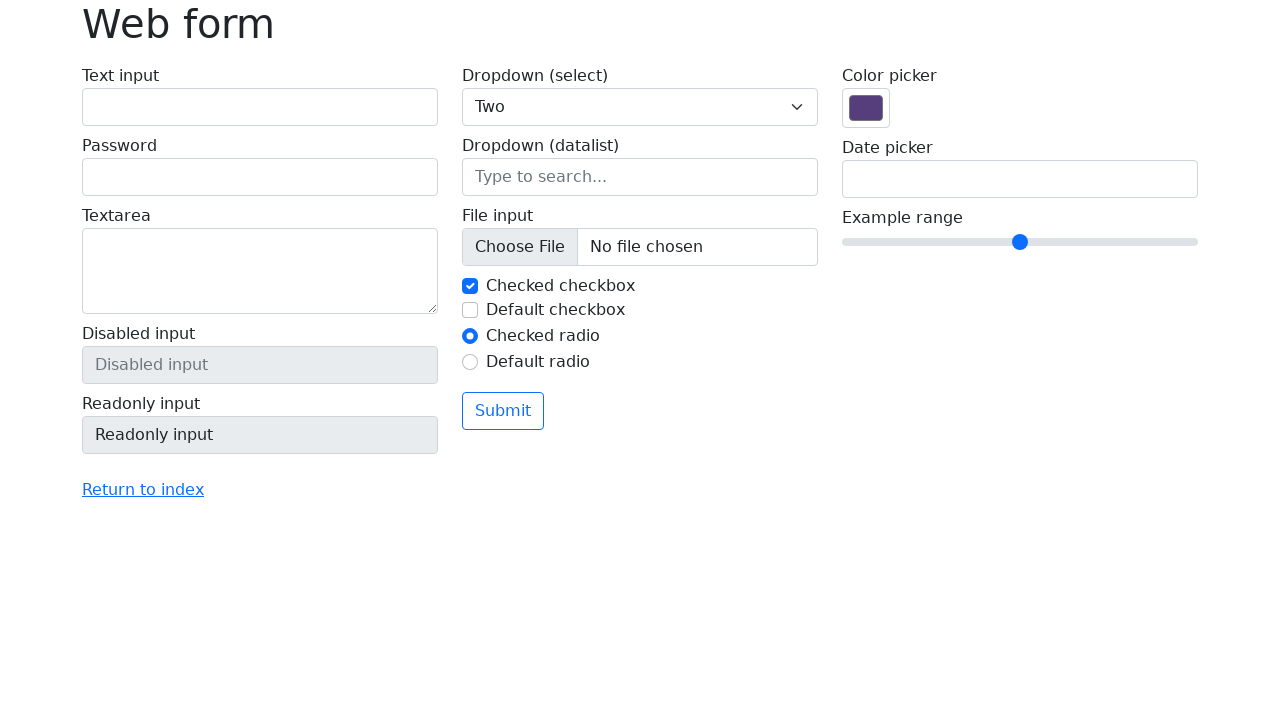

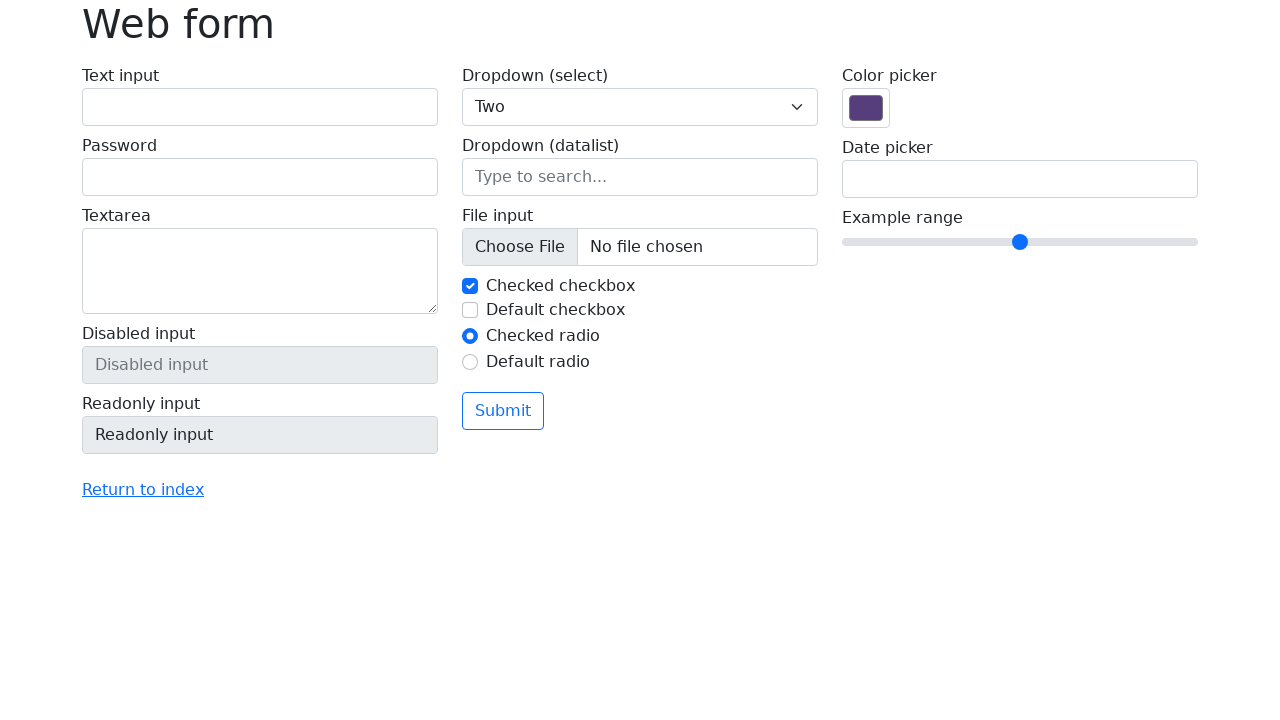